Tests slider functionality by using arrow keys to move the slider and verifying the value changes

Starting URL: https://bonigarcia.dev/selenium-webdriver-java/web-form.html

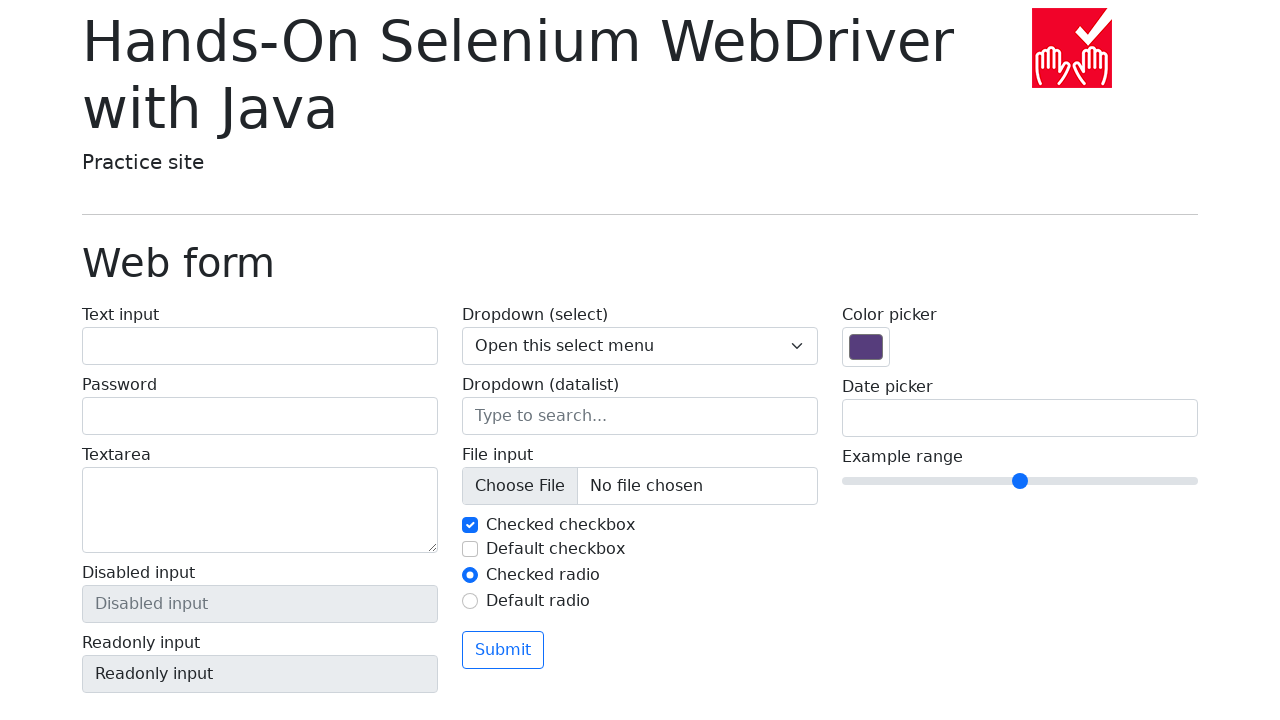

Navigated to web form page
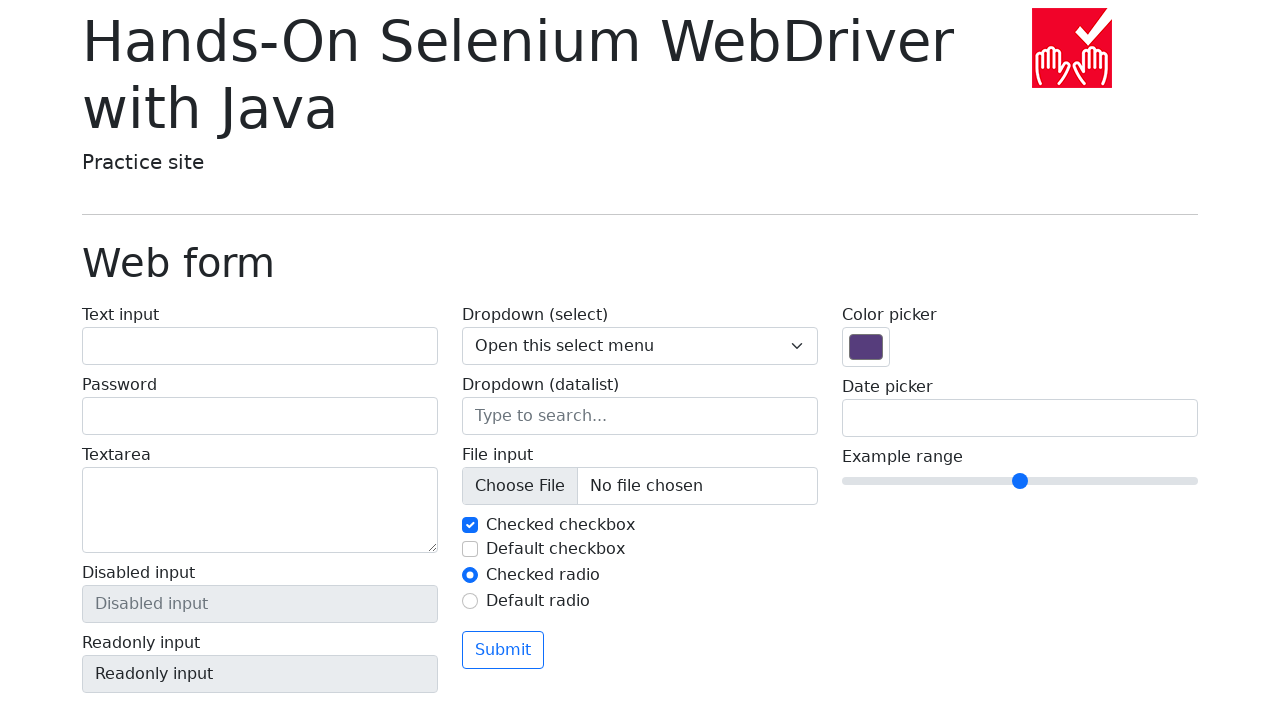

Located slider element
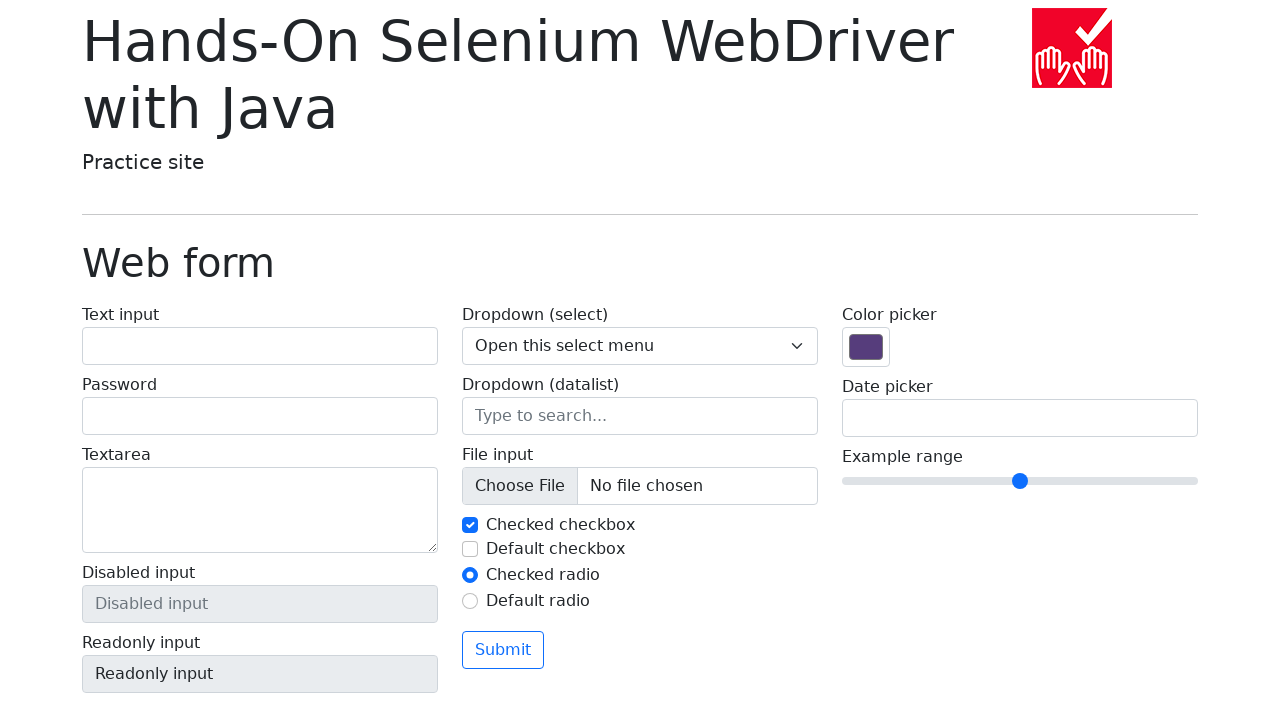

Retrieved initial slider value: 5
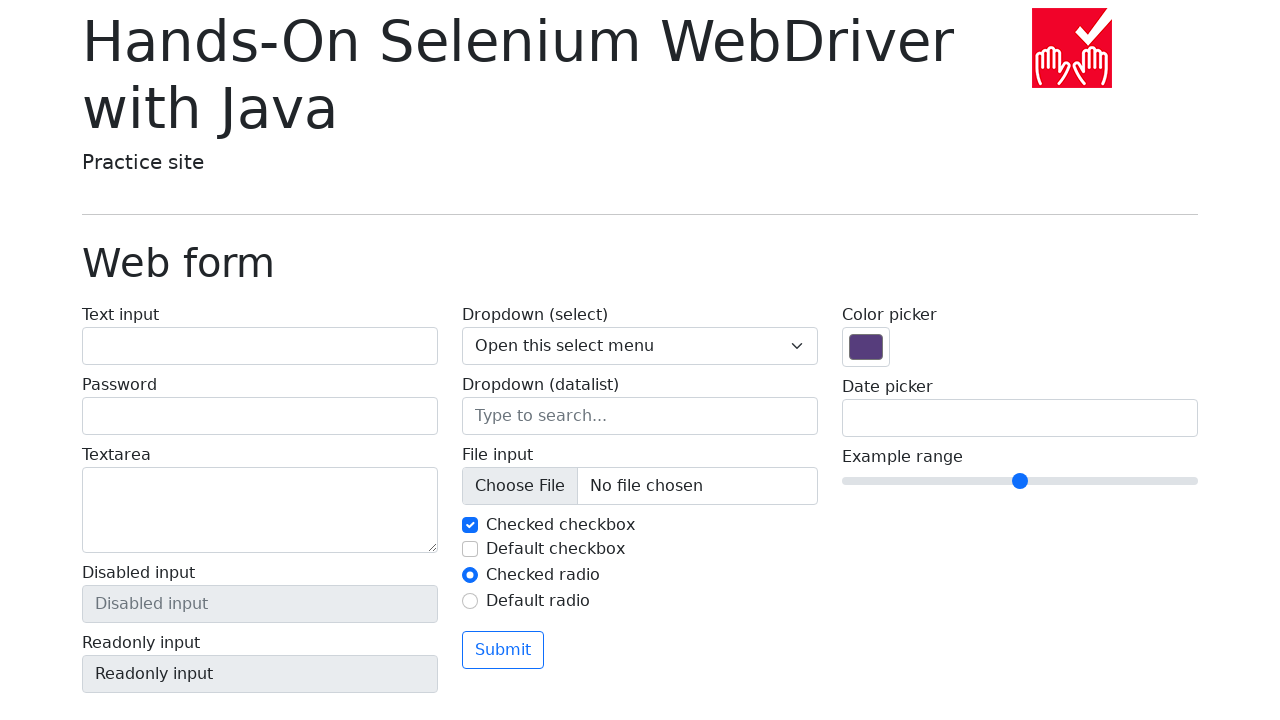

Pressed ArrowRight to move slider (iteration 1/5) on input[name='my-range']
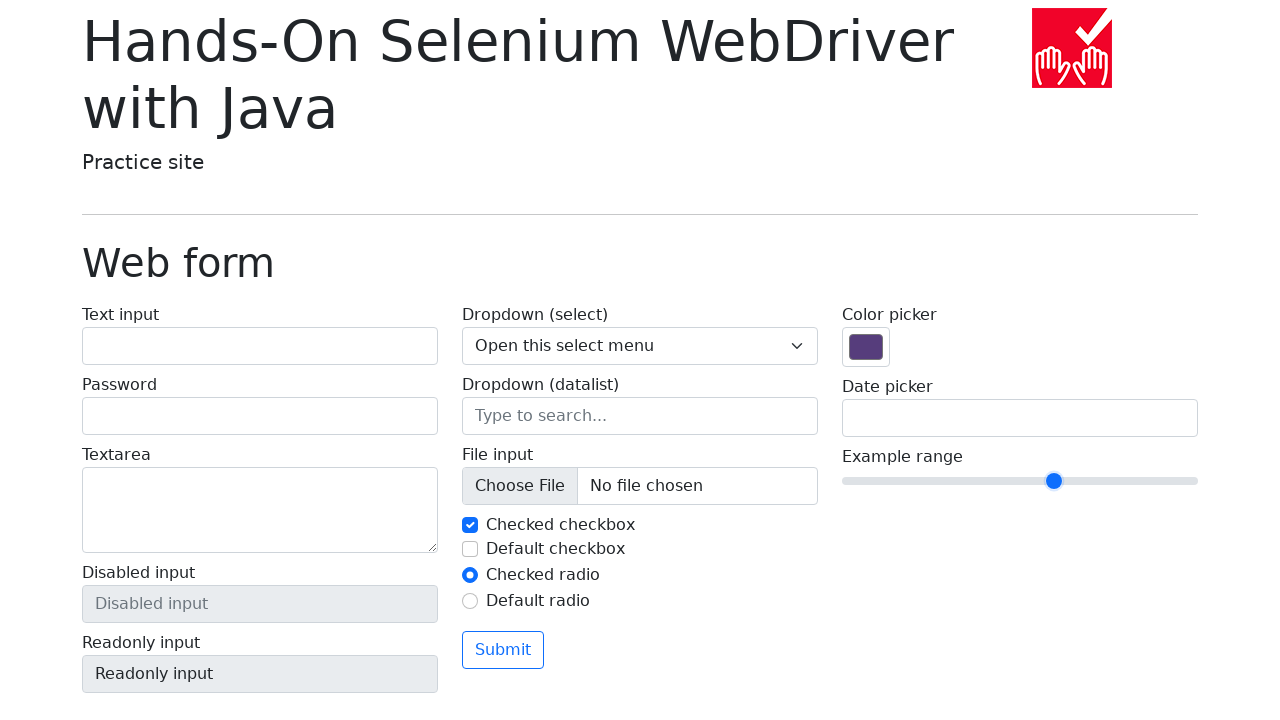

Pressed ArrowRight to move slider (iteration 2/5) on input[name='my-range']
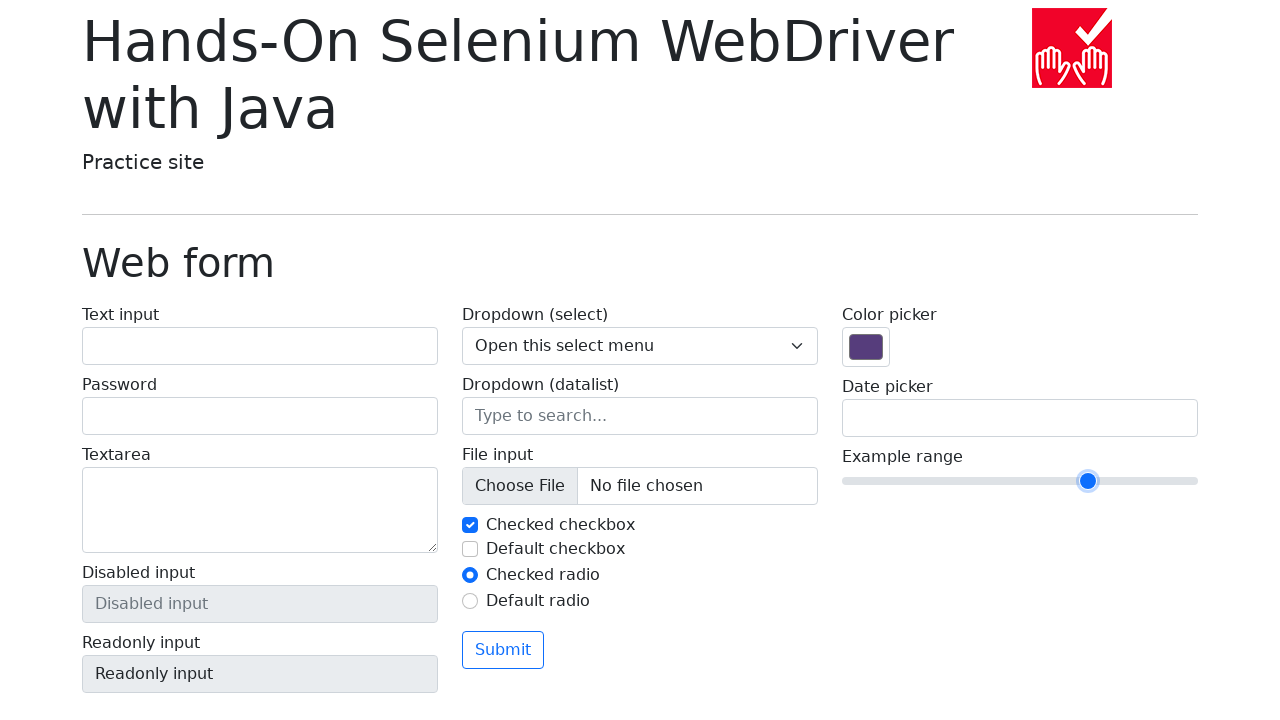

Pressed ArrowRight to move slider (iteration 3/5) on input[name='my-range']
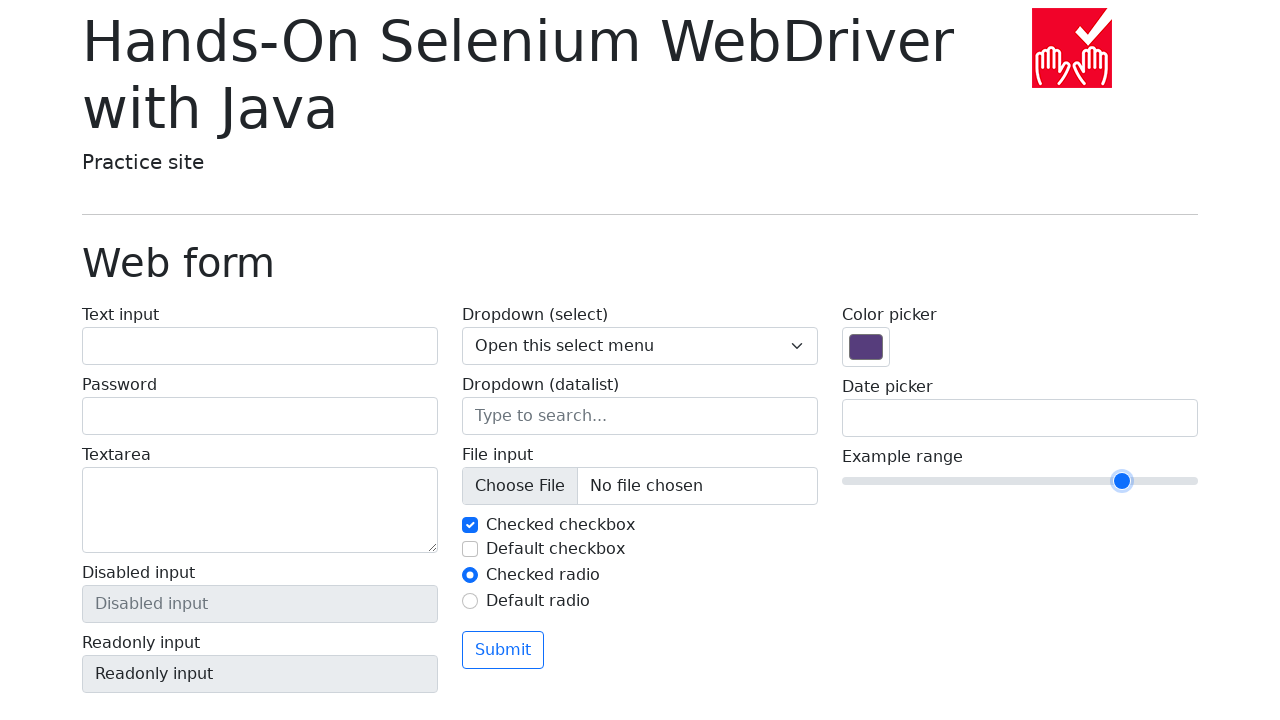

Pressed ArrowRight to move slider (iteration 4/5) on input[name='my-range']
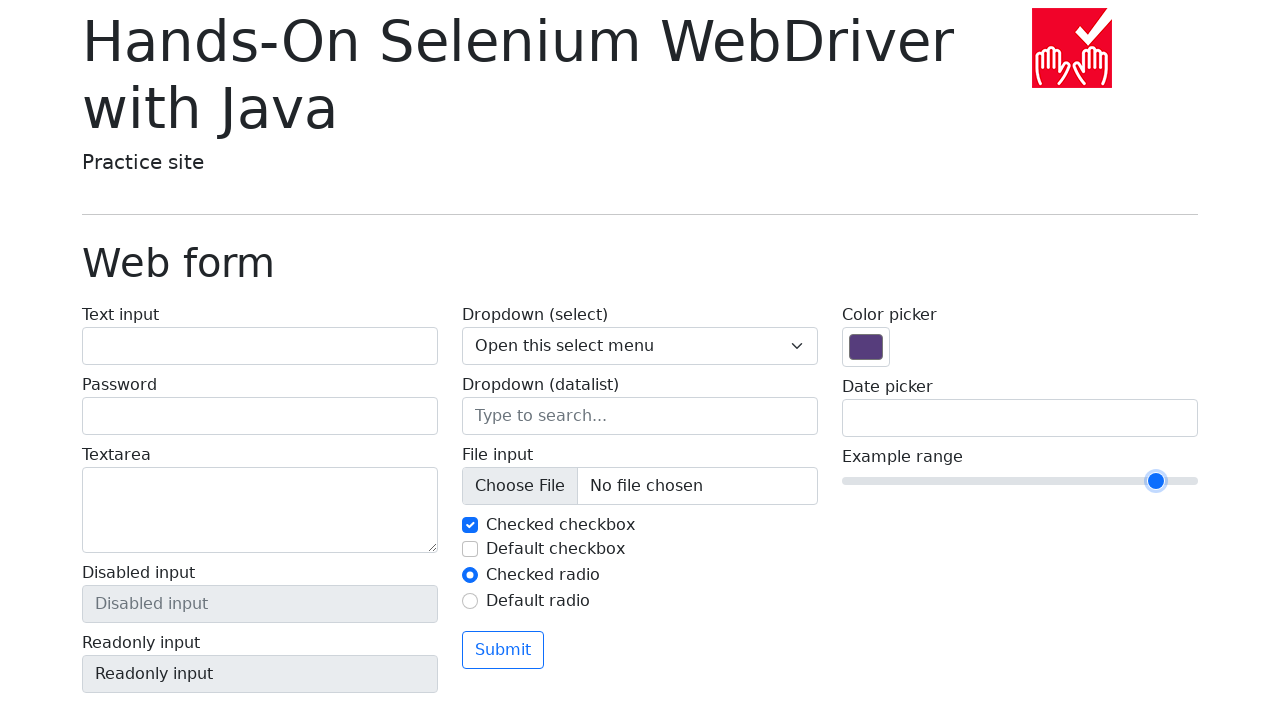

Pressed ArrowRight to move slider (iteration 5/5) on input[name='my-range']
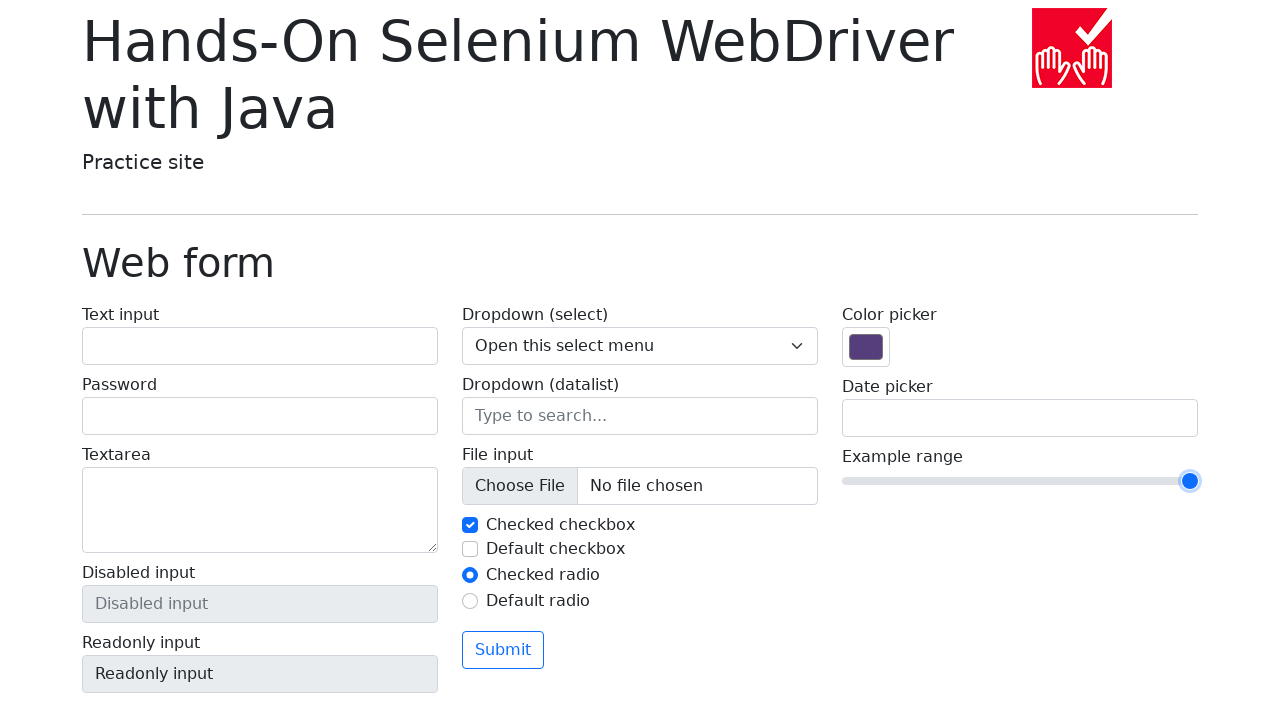

Retrieved final slider value: 10
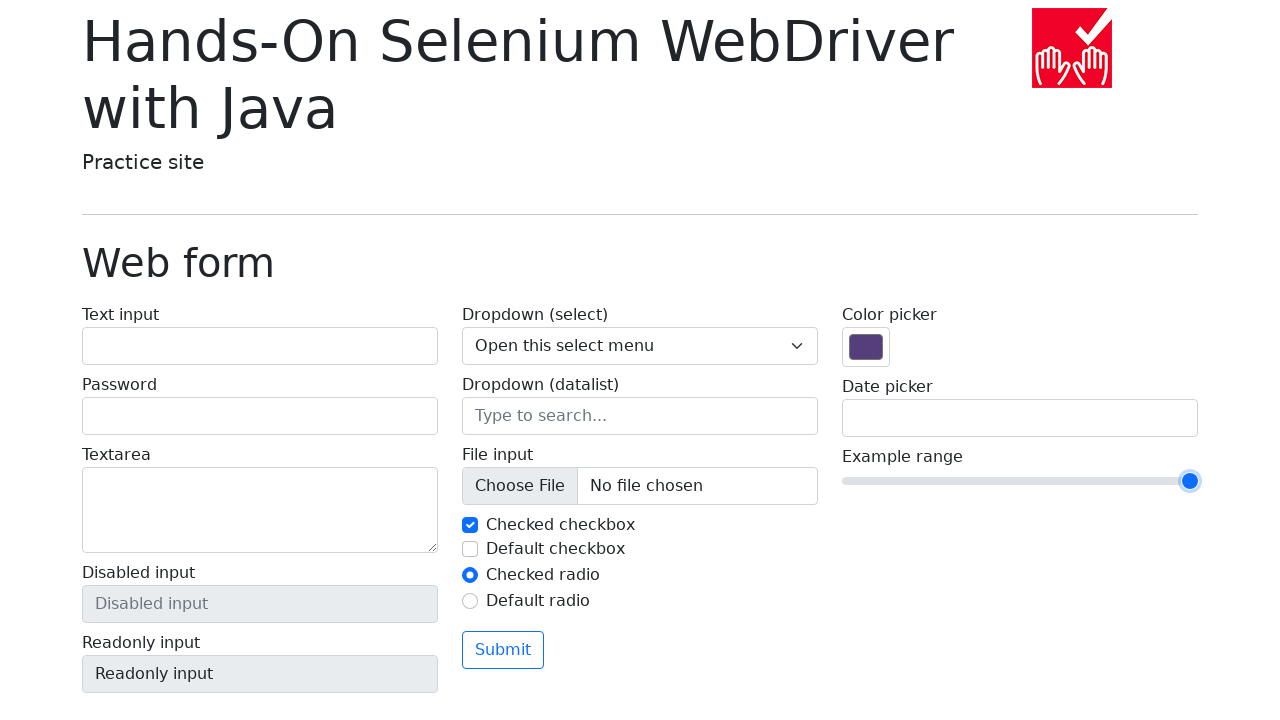

Assertion passed: slider value changed from 5 to 10
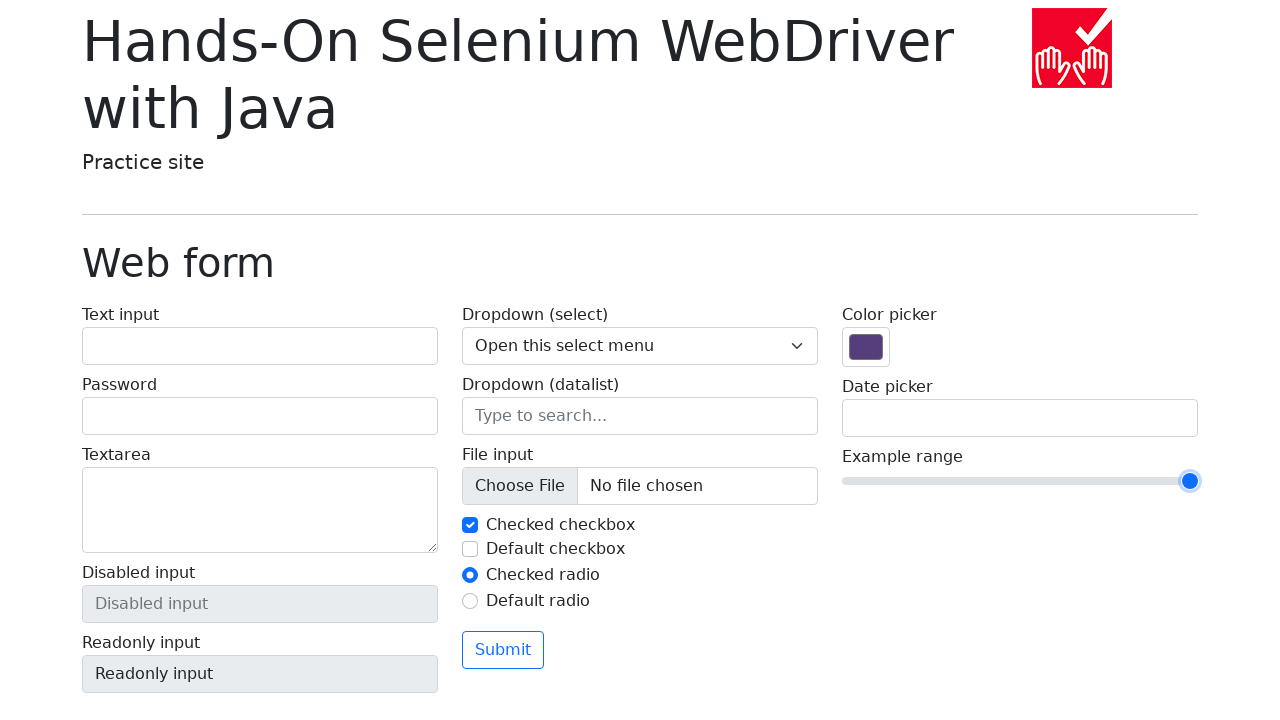

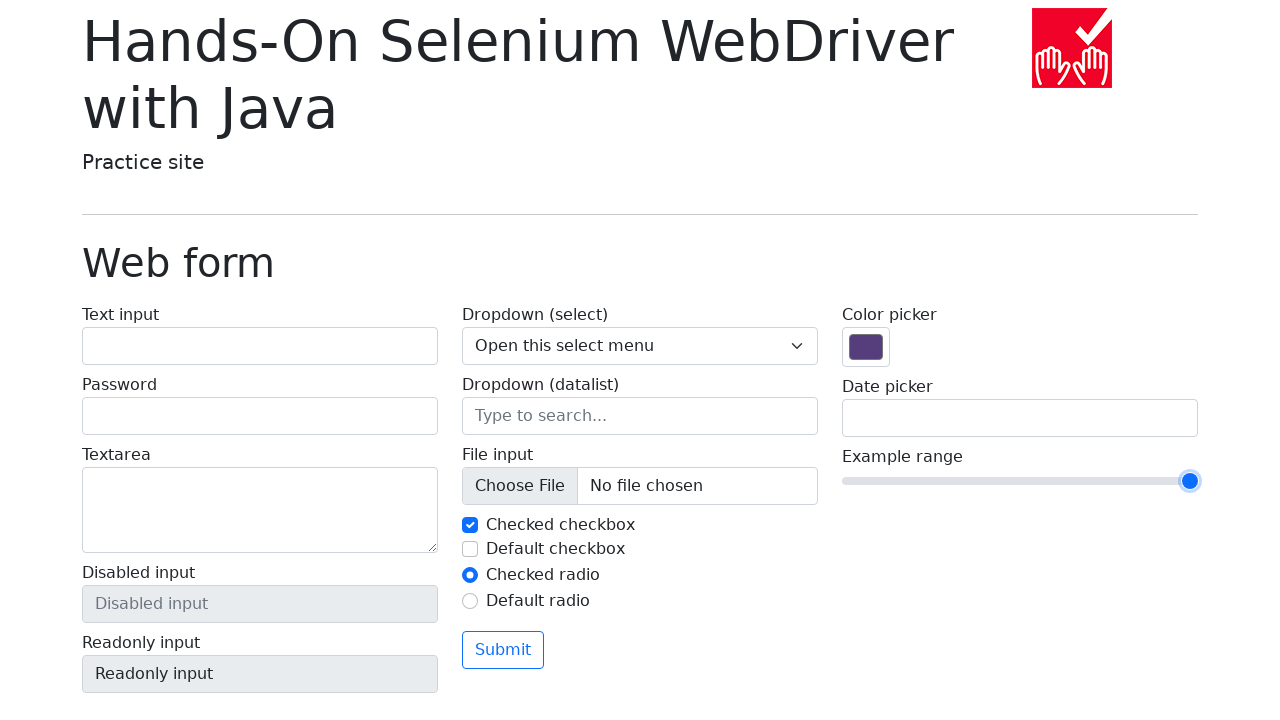